Tests e-commerce checkout flow by selecting a product, adding it to cart, and completing the purchase with customer information

Starting URL: https://www.demoblaze.com/

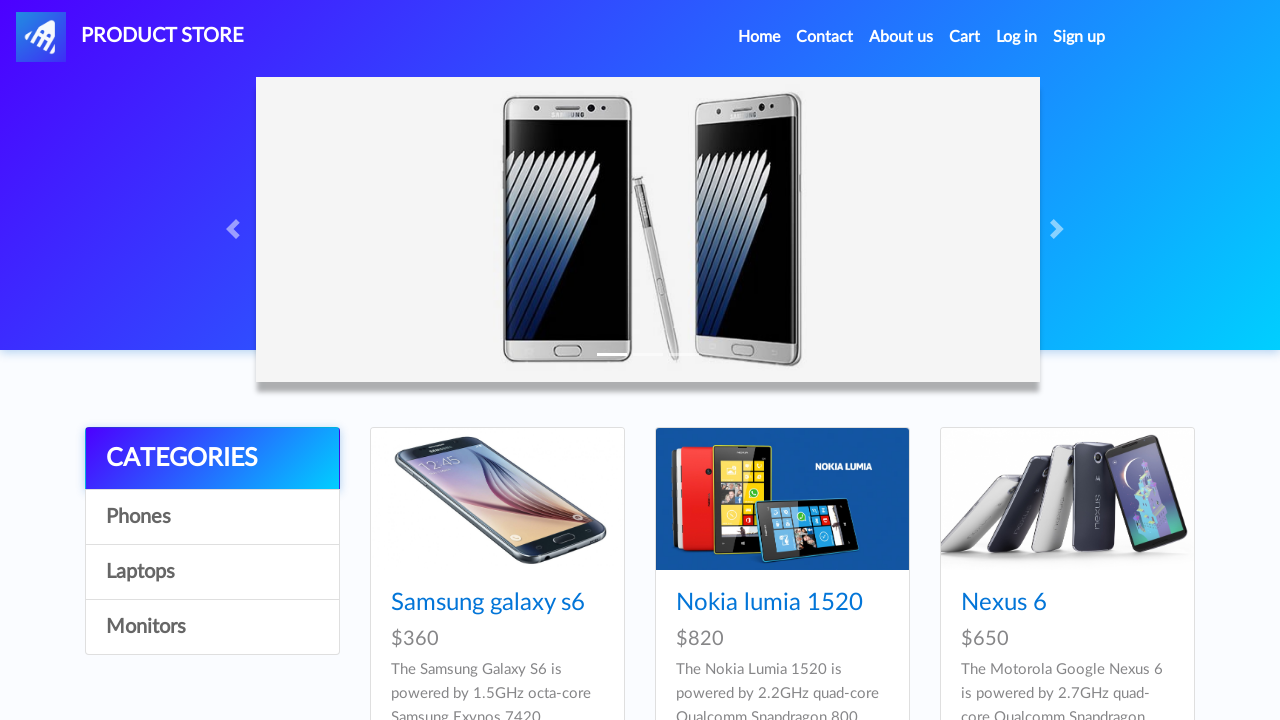

Clicked on first product in catalog at (488, 603) on xpath=//*[@id='tbodyid']/div[1]/div/div/h4/a
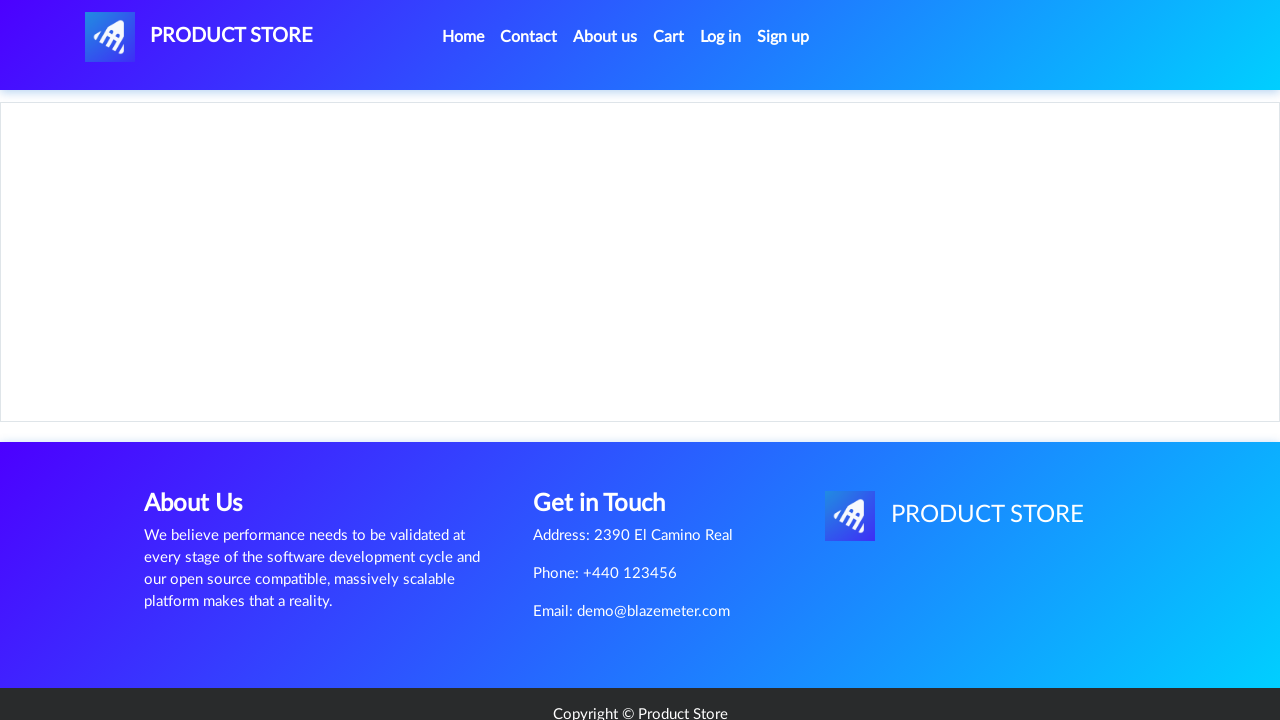

Waited for product page to load
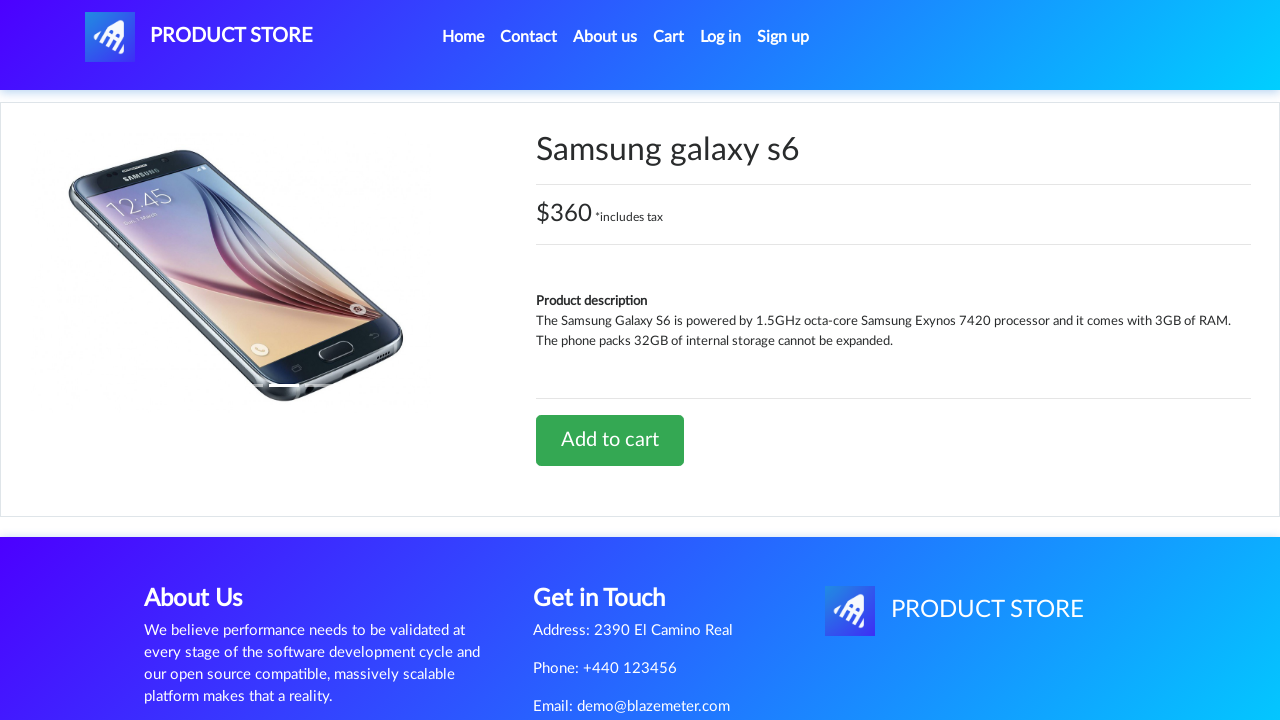

Clicked 'Add to cart' button at (610, 440) on xpath=//*[@id='tbodyid']/div[2]/div/a
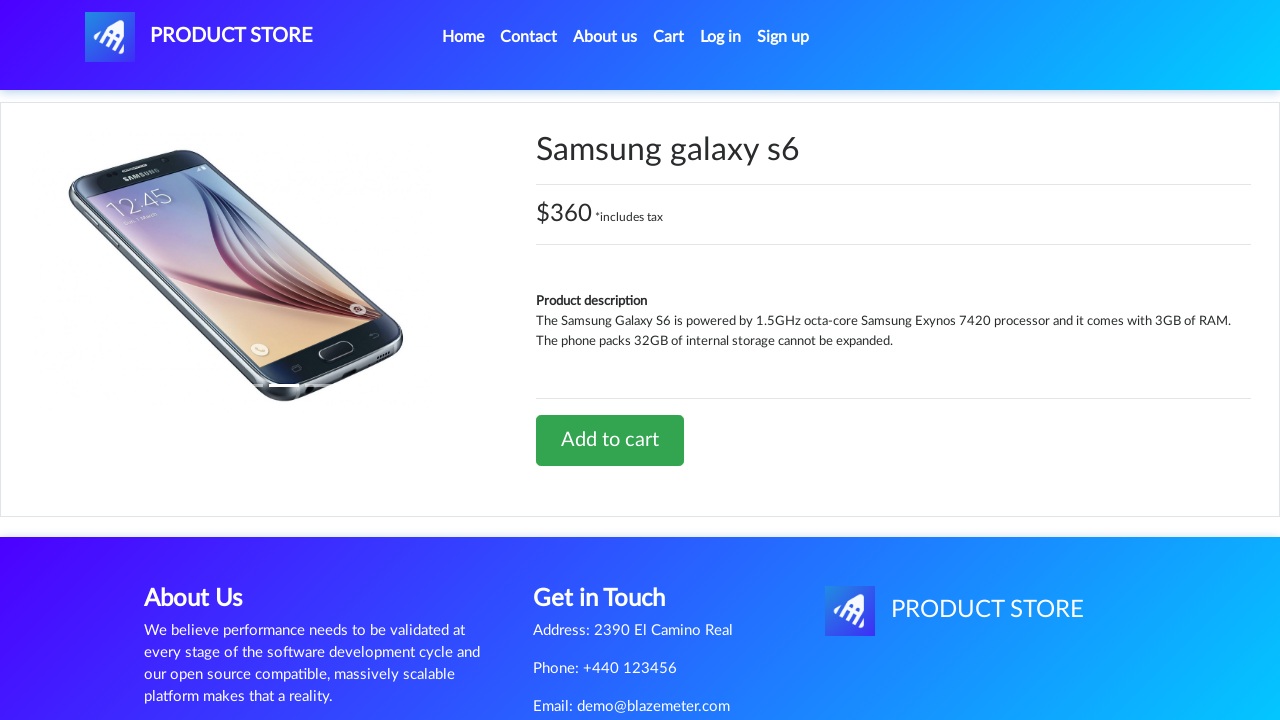

Set up dialog handler to accept alerts
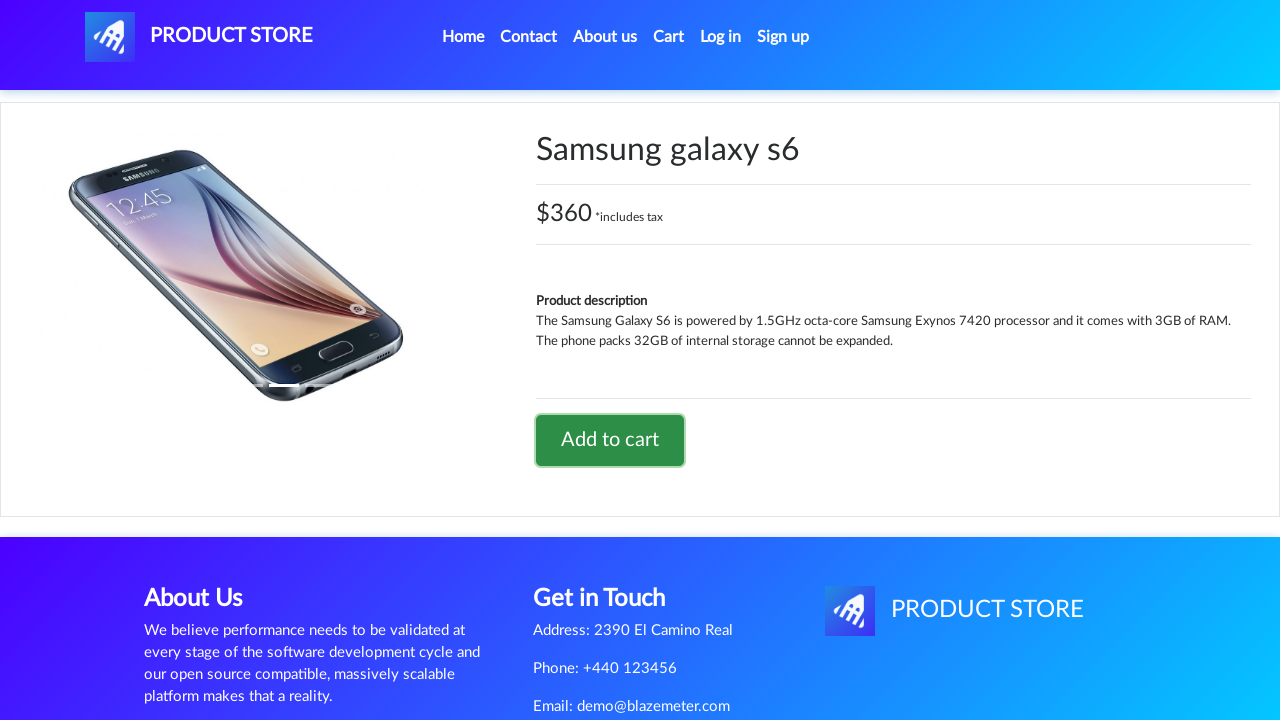

Waited for cart confirmation dialog
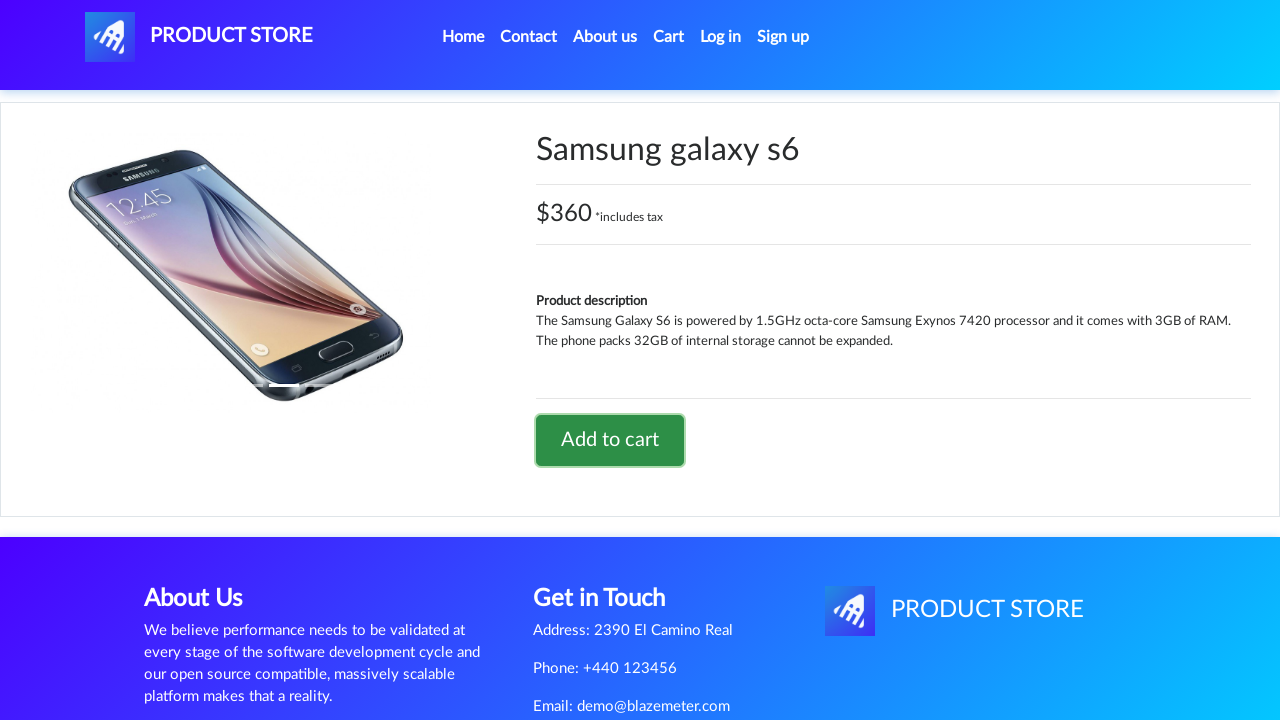

Clicked on shopping cart to view items at (669, 37) on #cartur
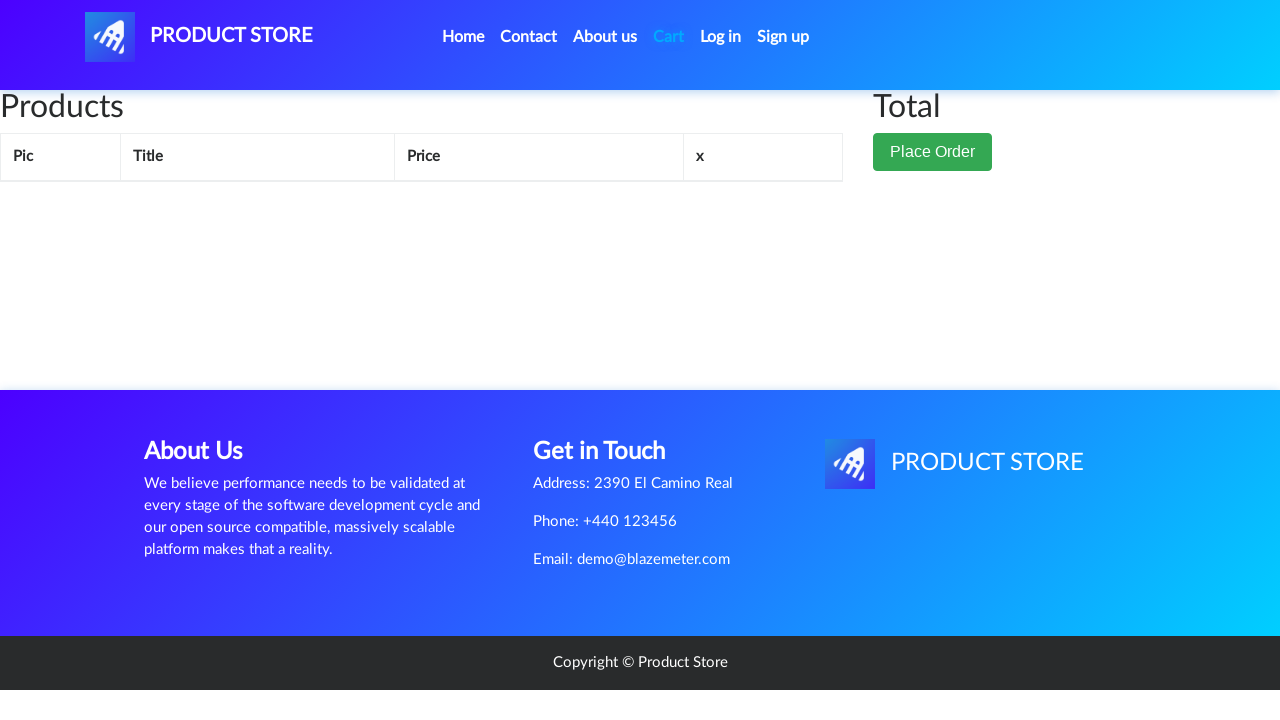

Waited for cart page to fully load
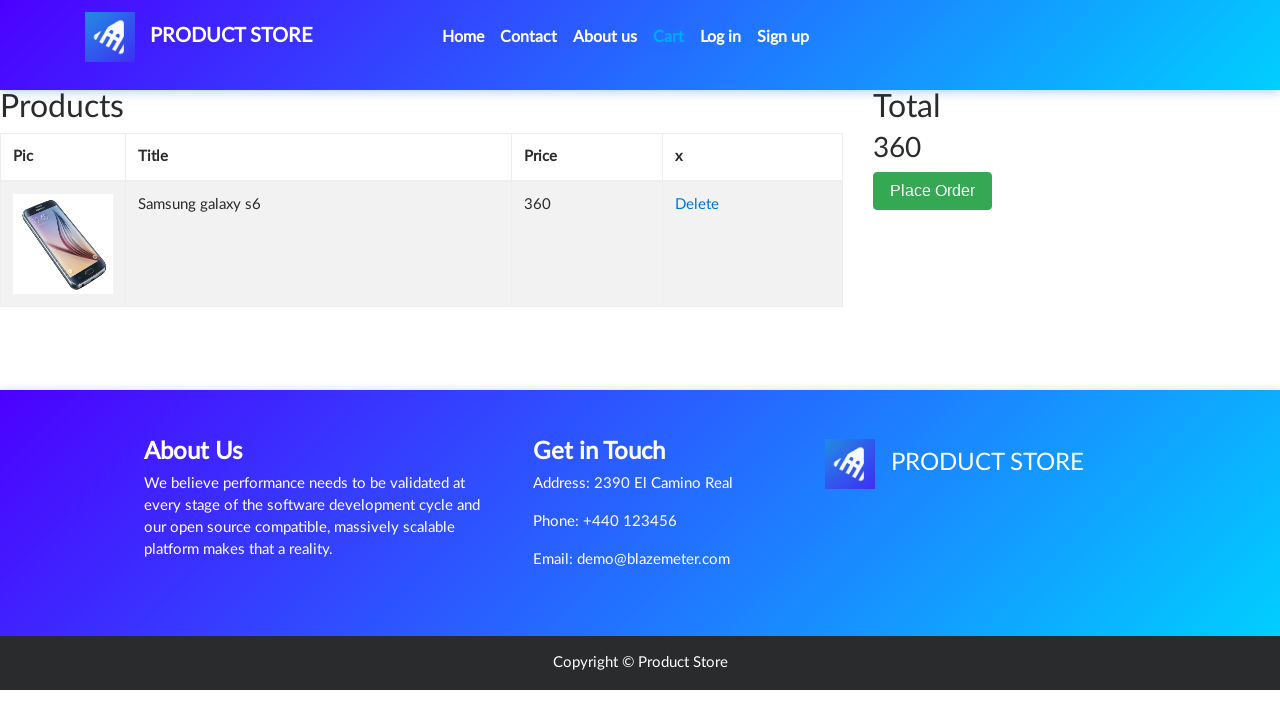

Clicked 'Place Order' button at (933, 191) on xpath=//*[@id='page-wrapper']/div/div[2]/button
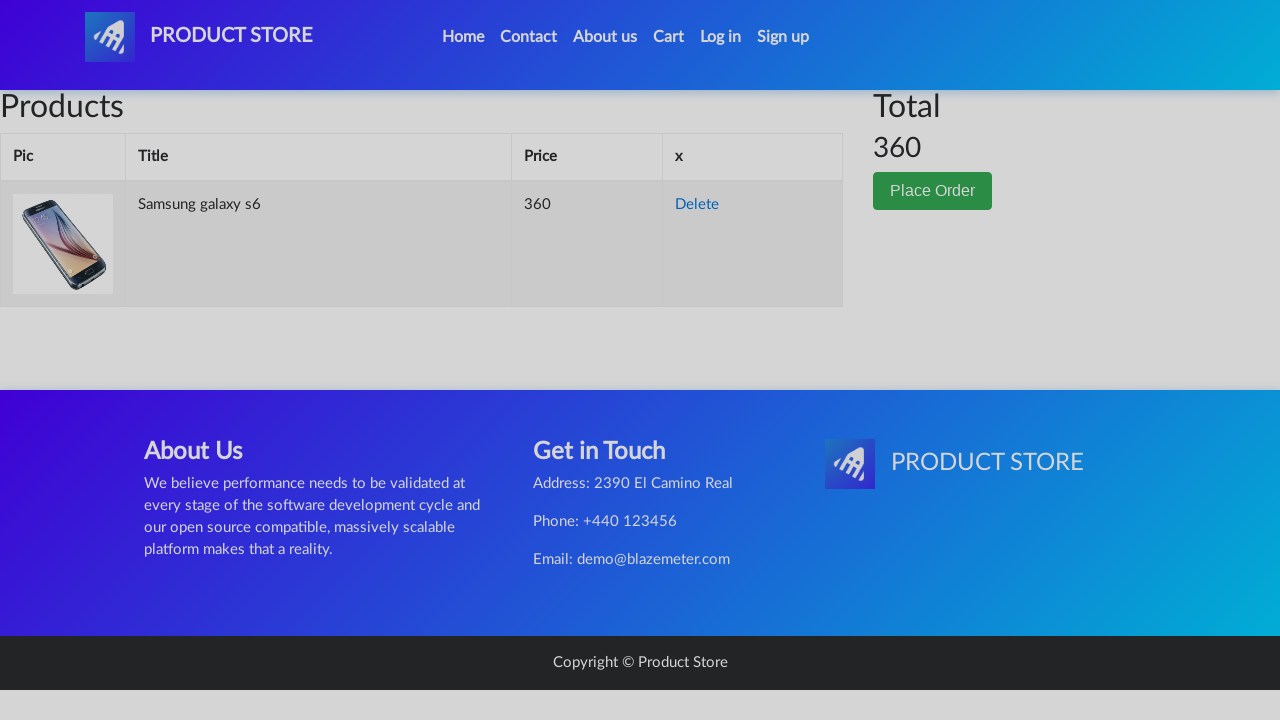

Waited for order modal to appear
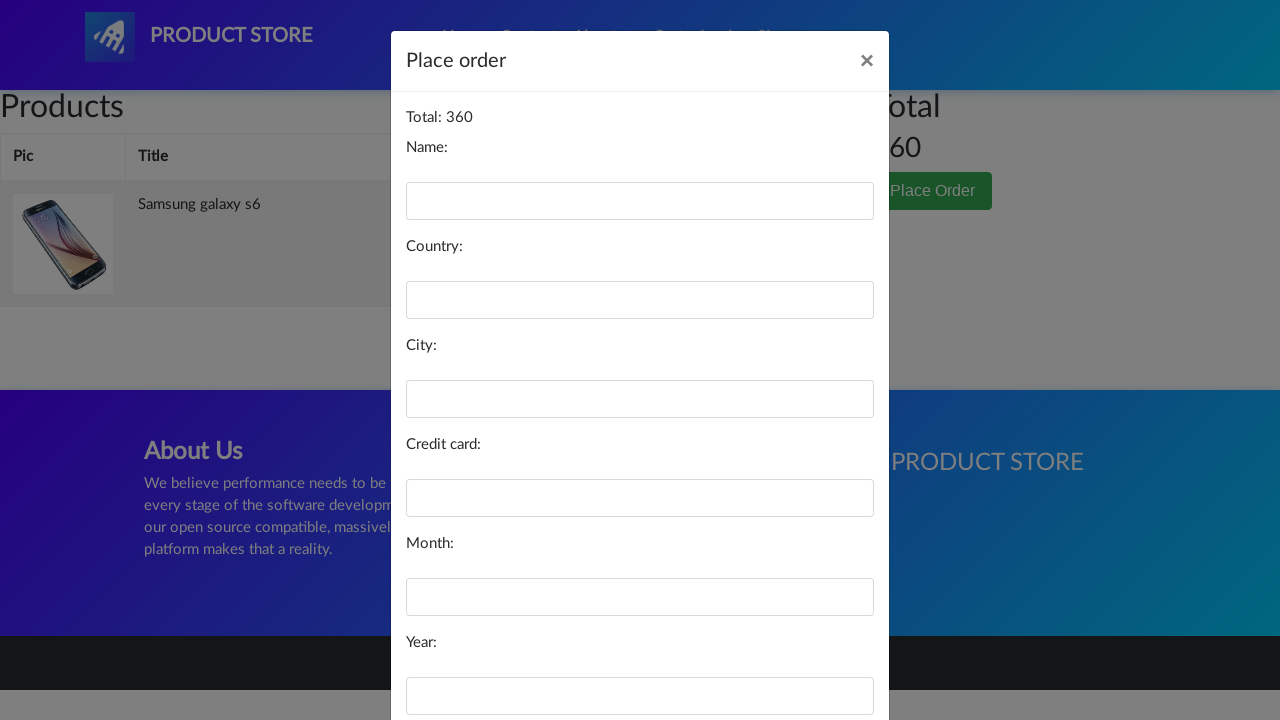

Clicked 'Purchase' button without filling form (initial attempt) at (823, 655) on xpath=//*[@id='orderModal']/div/div/div[3]/button[2]
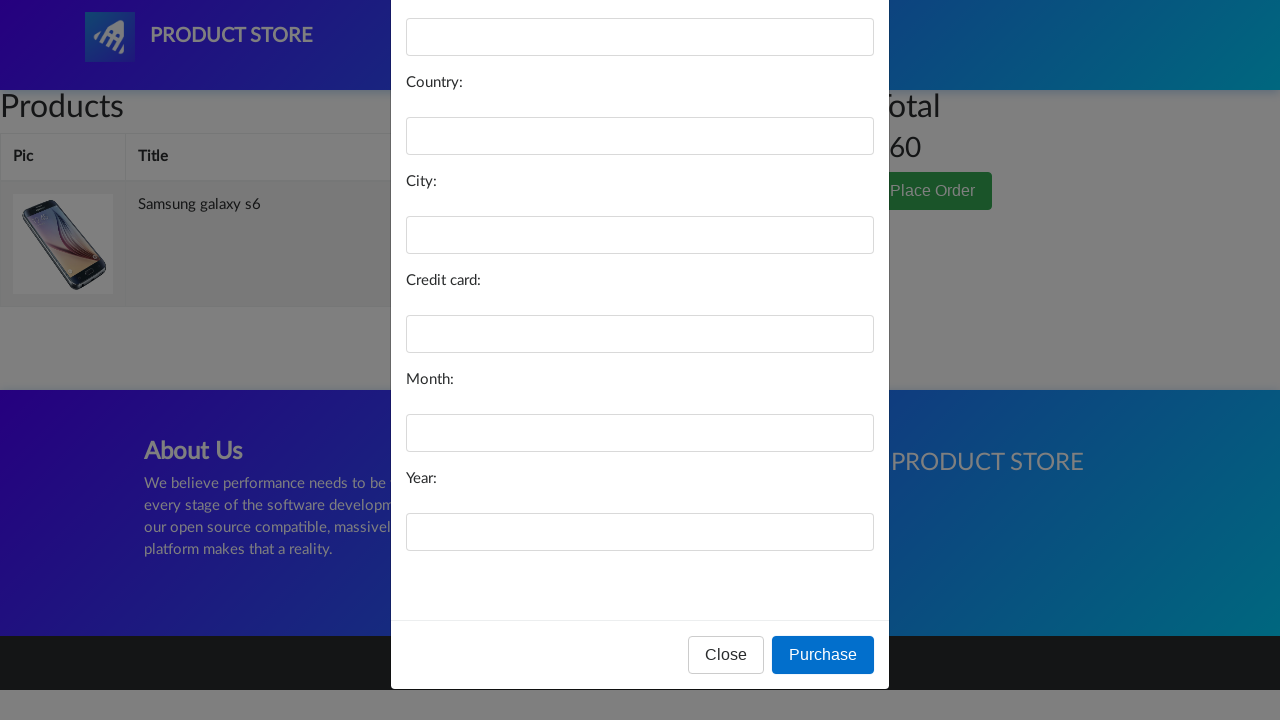

Waited for validation alert
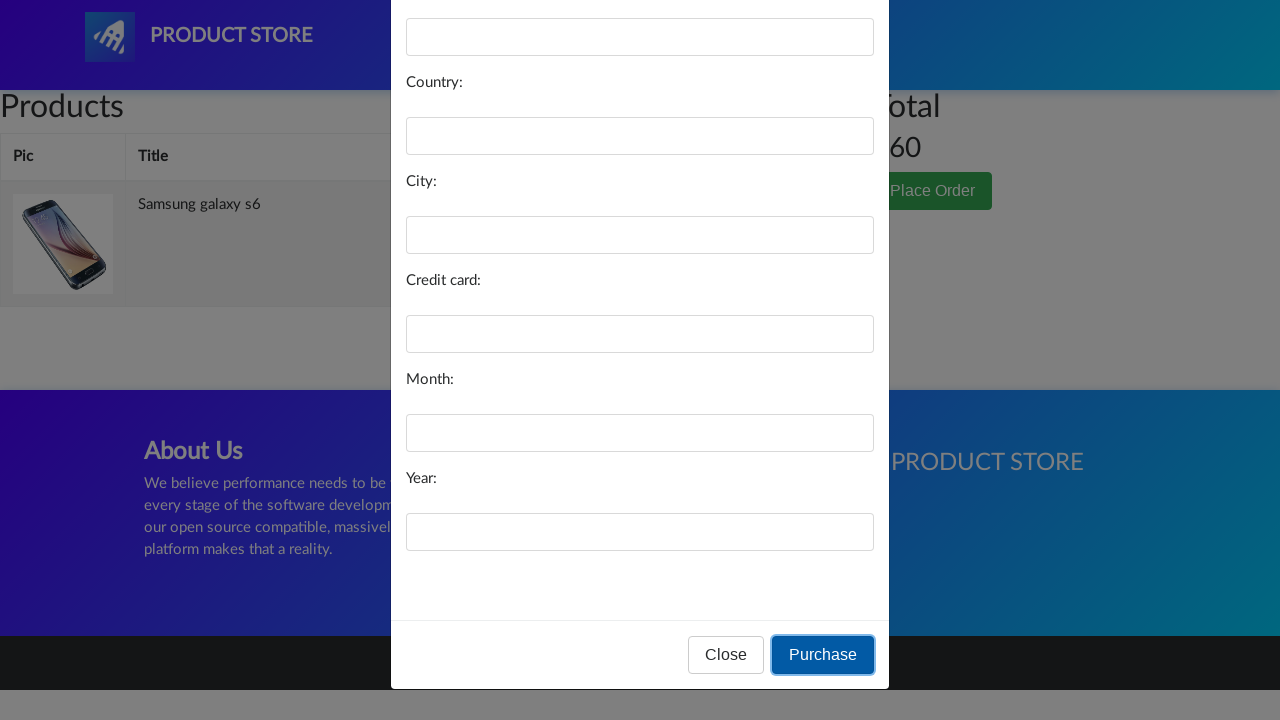

Filled in customer name 'Piyush' on #name
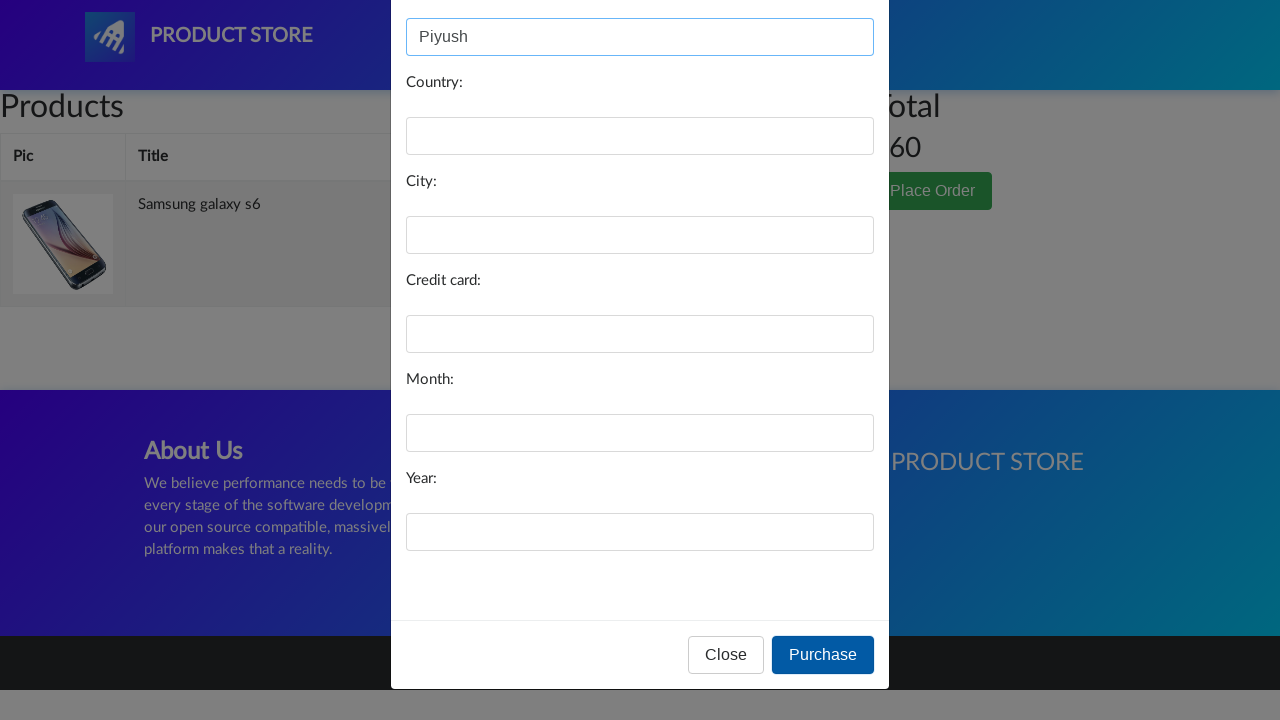

Filled in country 'India' on #country
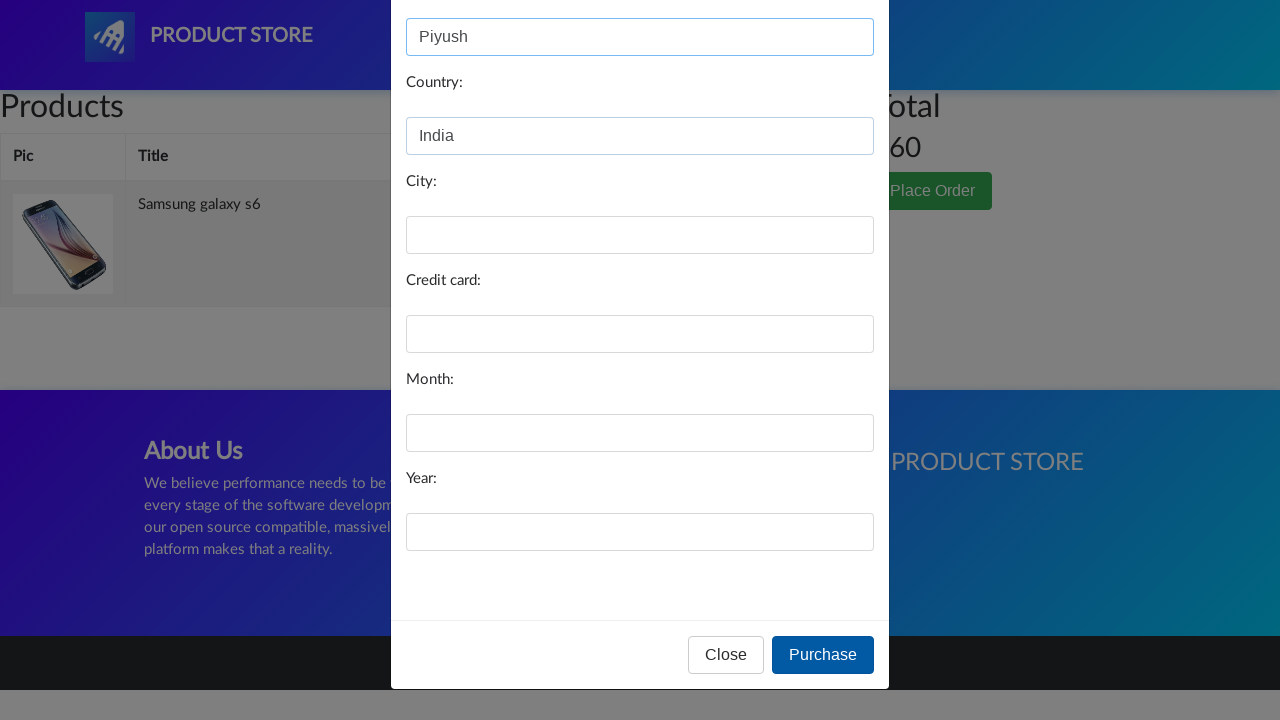

Filled in city 'Yamunanagar' on #city
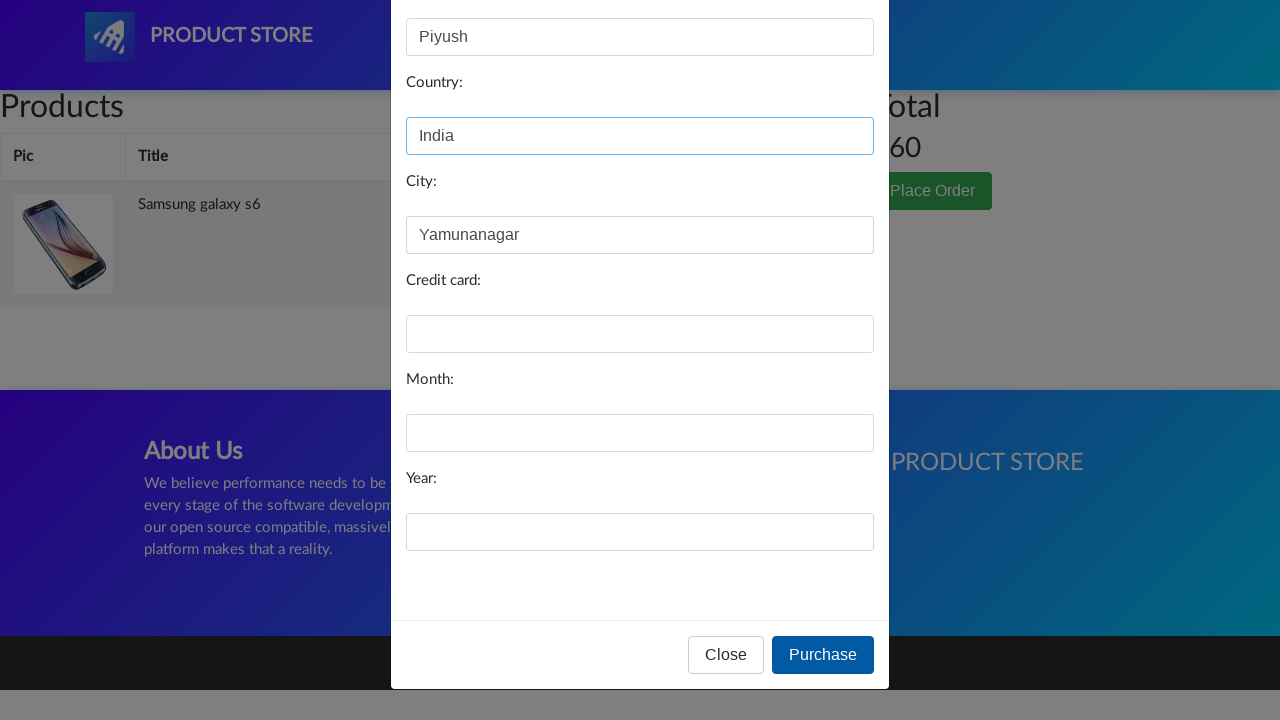

Filled in card type 'Visa' on #card
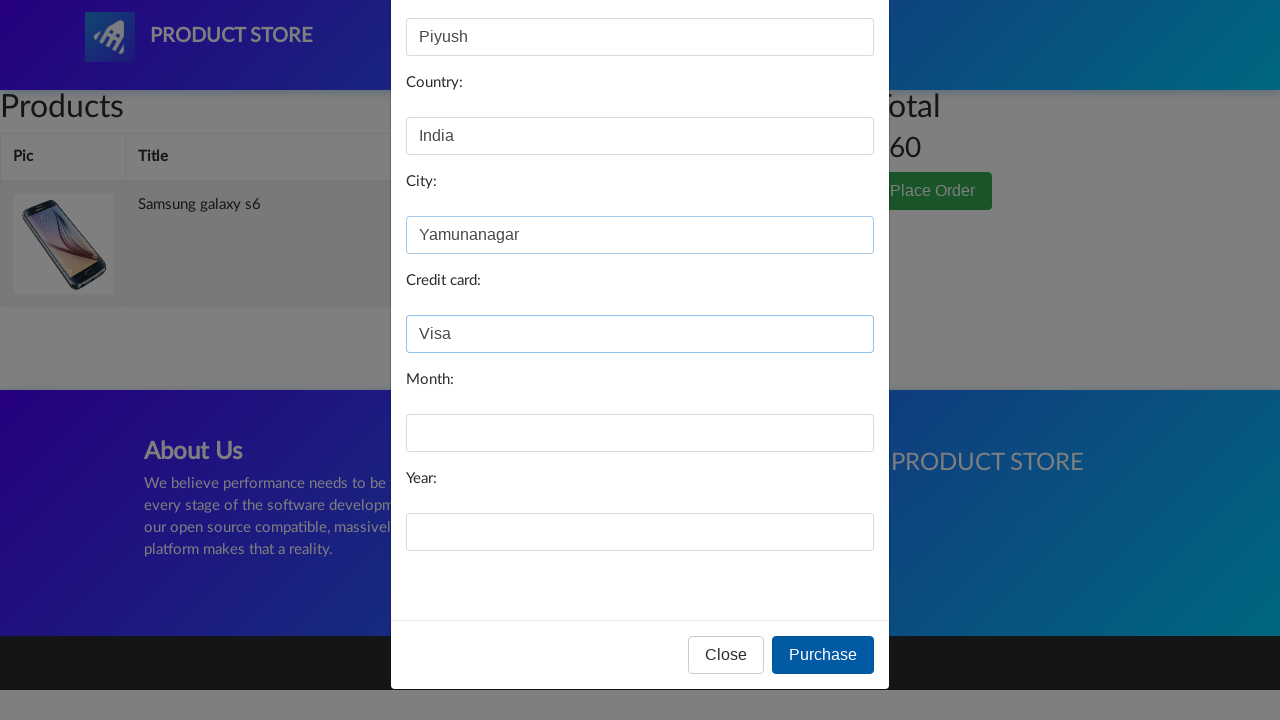

Filled in expiry month 'March' on #month
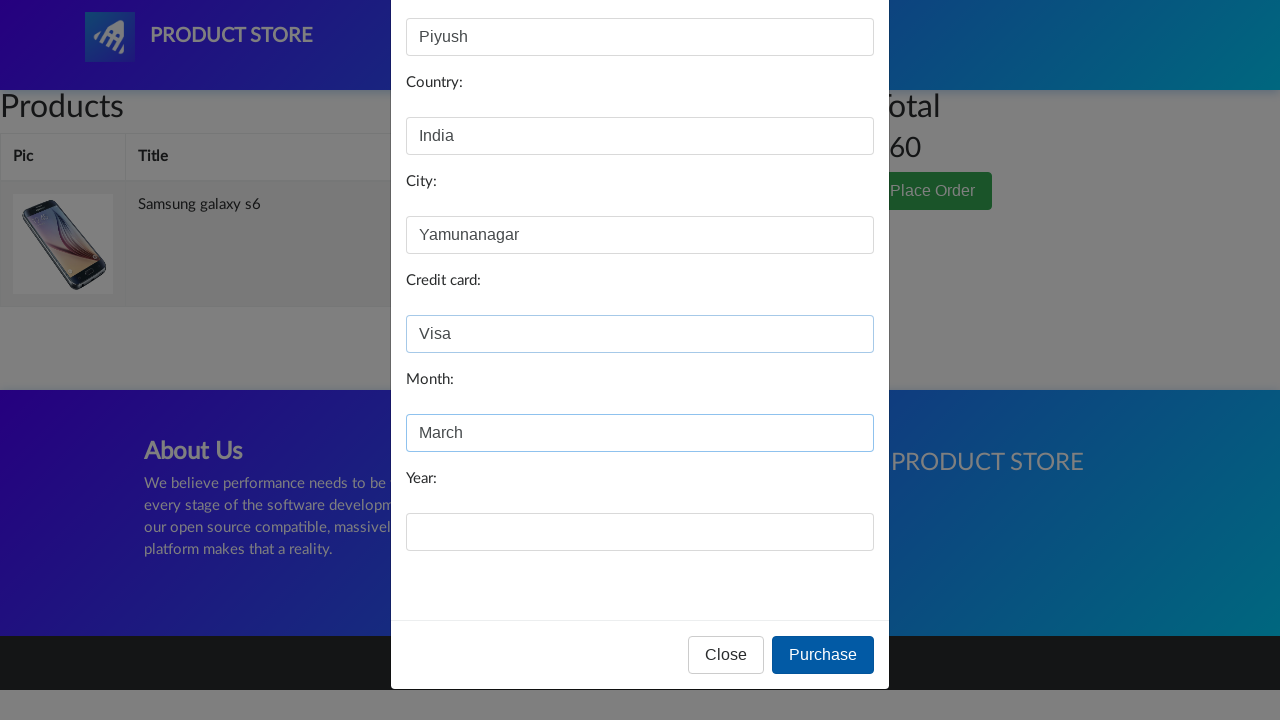

Filled in expiry year '2023' on #year
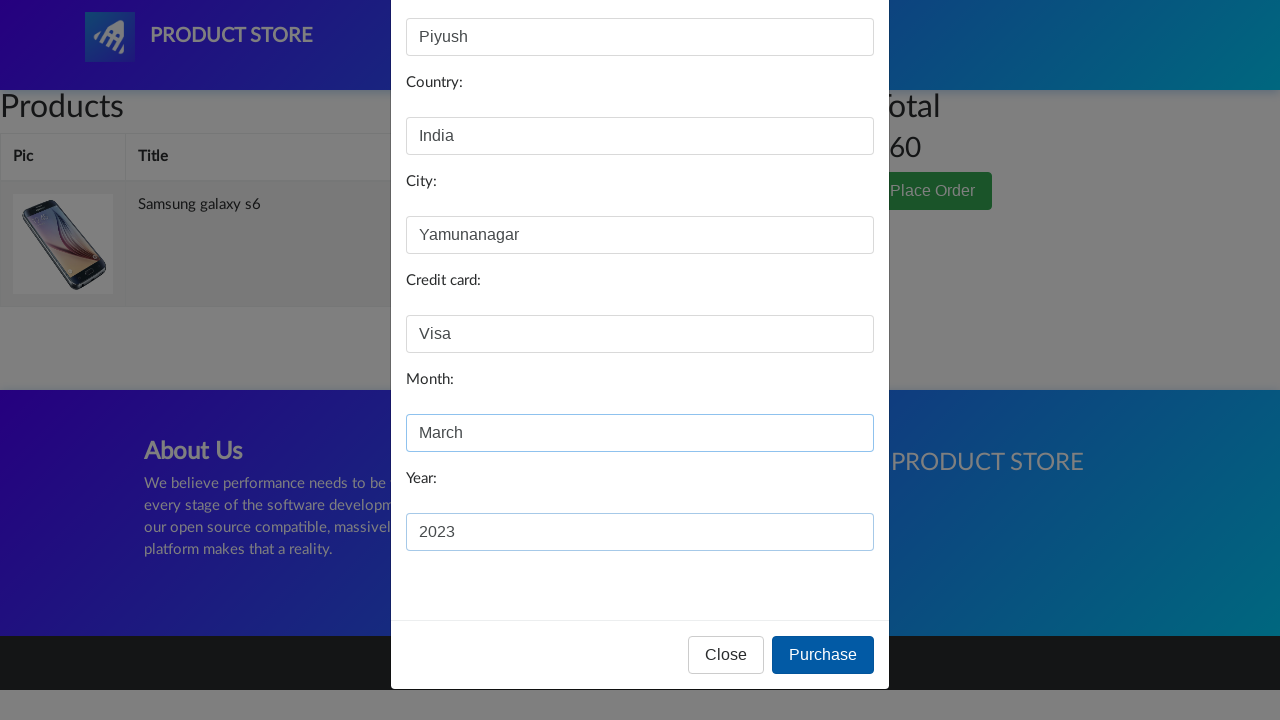

Clicked 'Purchase' button to complete the order at (823, 655) on xpath=//*[@id='orderModal']/div/div/div[3]/button[2]
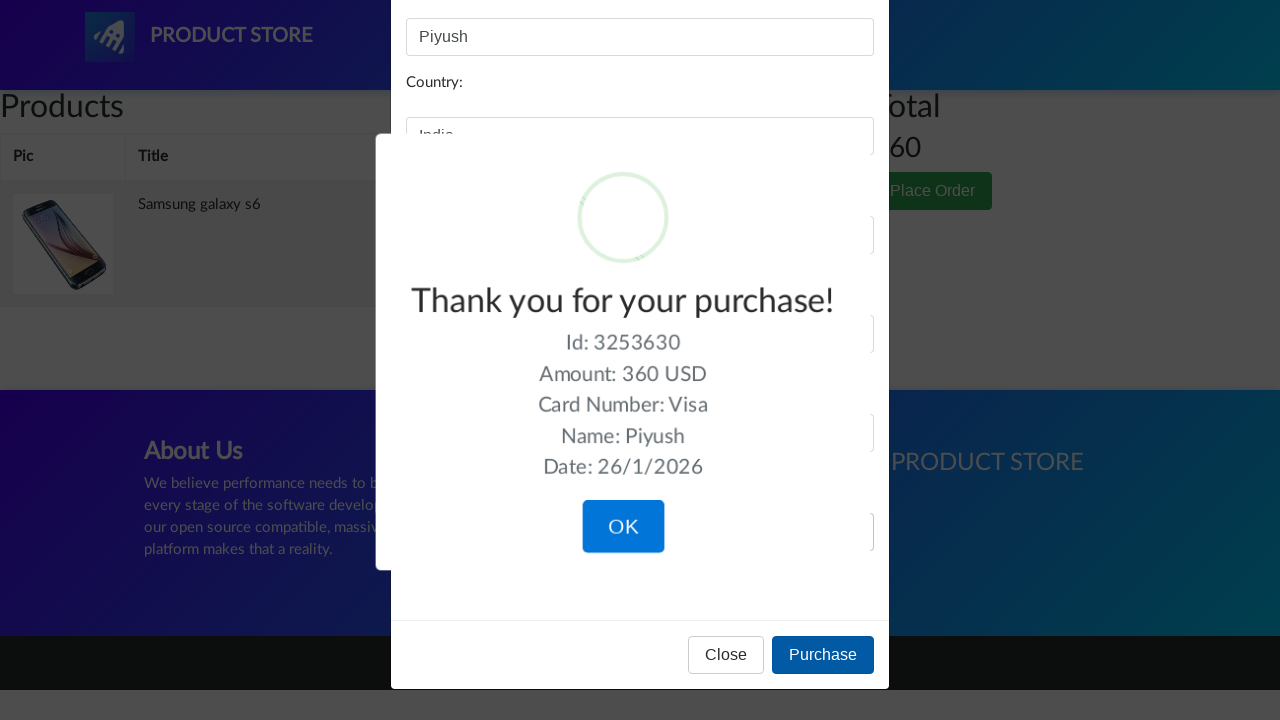

Waited for order completion confirmation
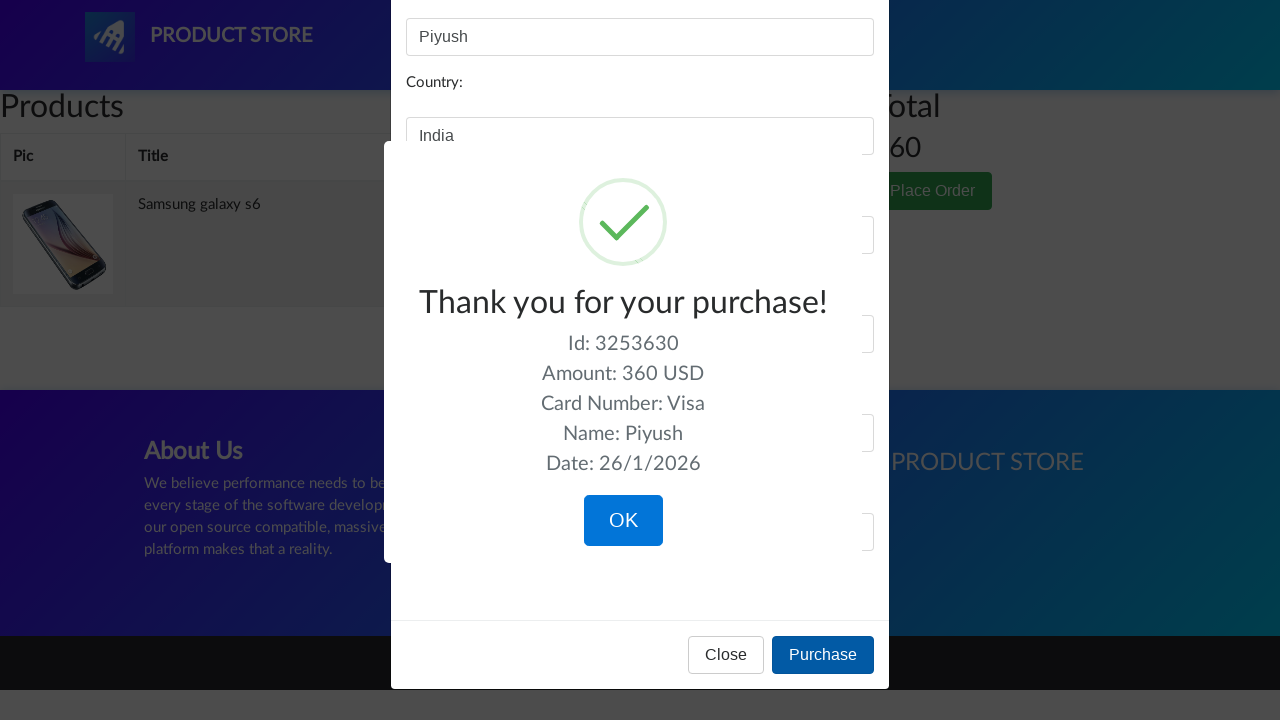

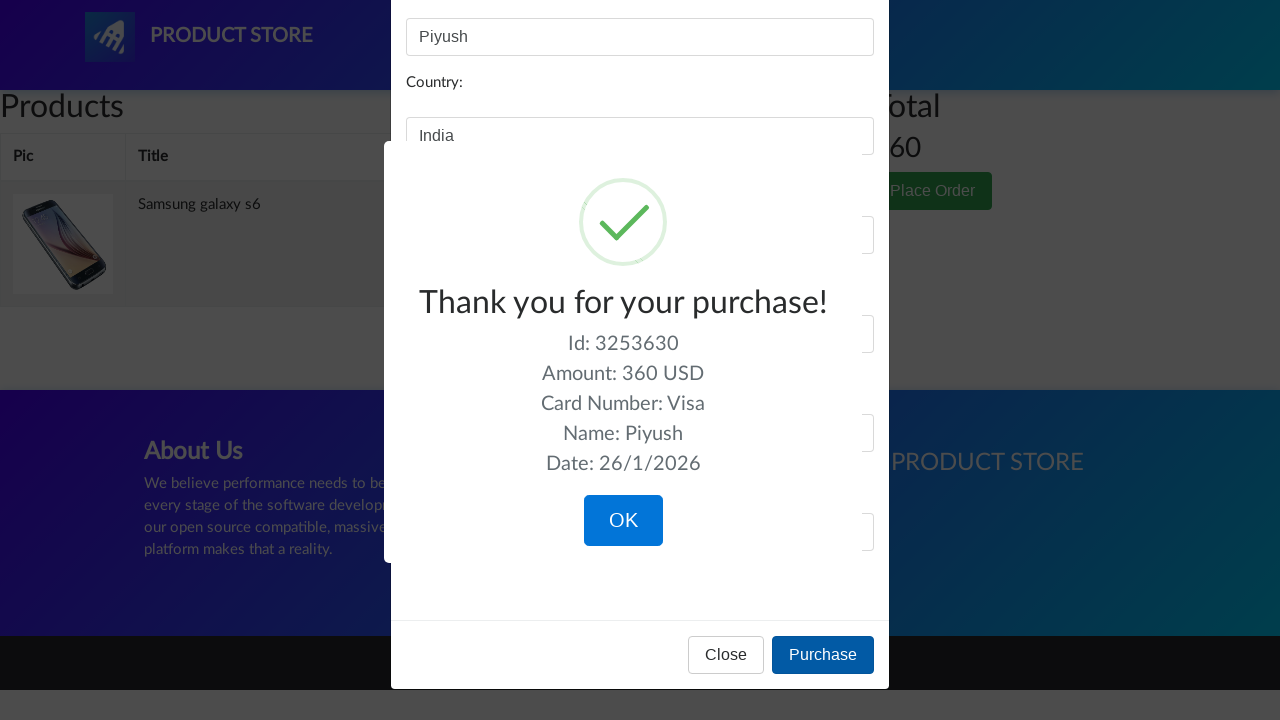